Tests hover functionality by hovering over an avatar image and verifying that the hidden caption/user information becomes visible.

Starting URL: http://the-internet.herokuapp.com/hovers

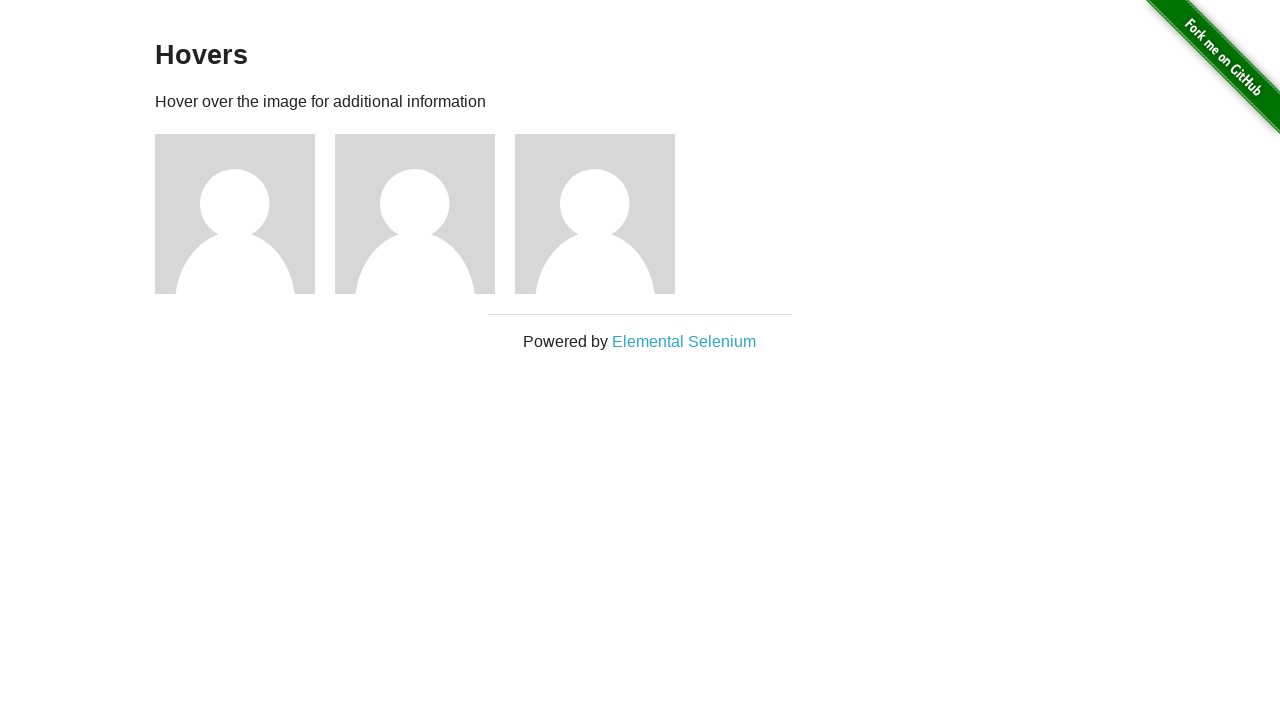

Located the first avatar figure element
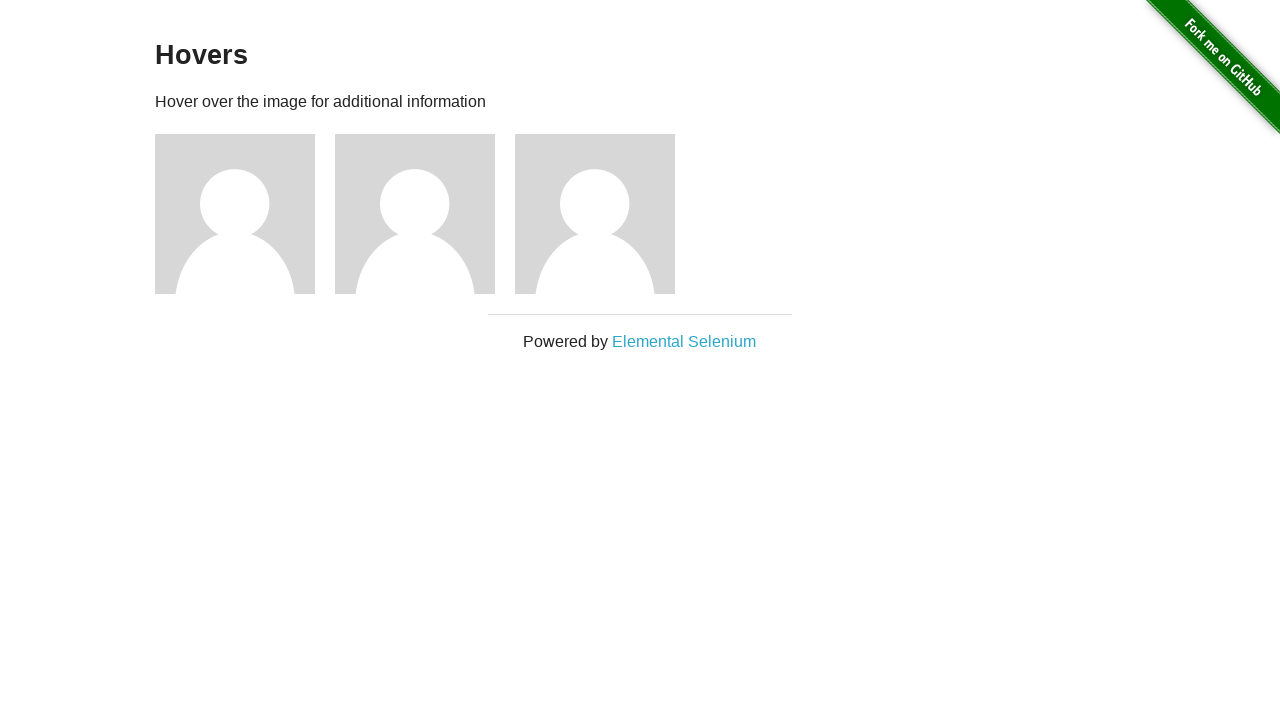

Hovered over the avatar image to trigger hover effect at (245, 214) on .figure >> nth=0
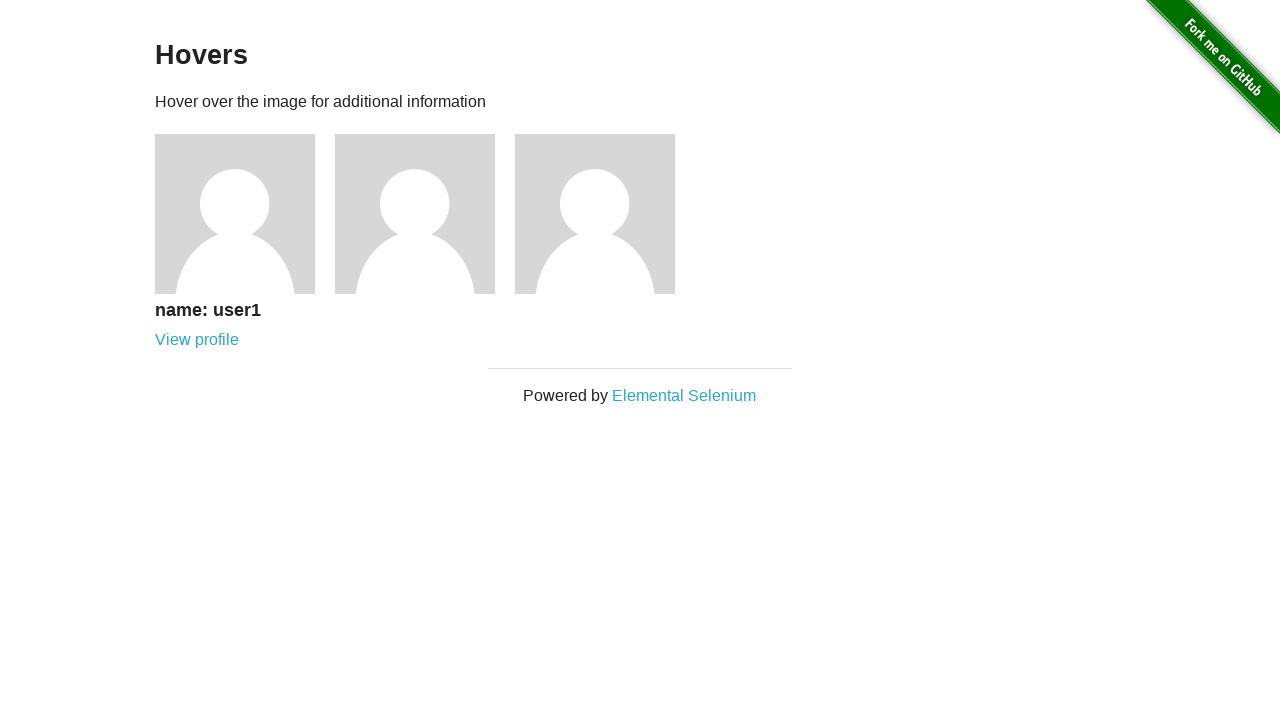

Located the figcaption element
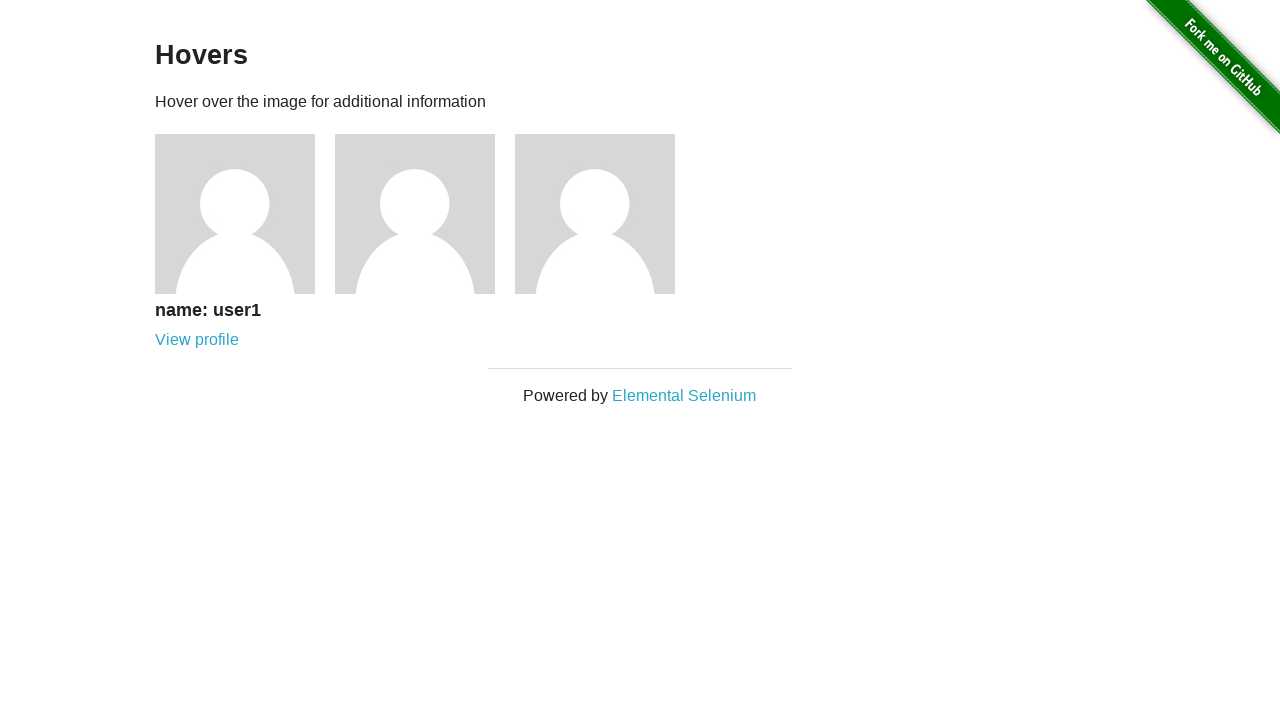

Verified that figcaption (user information) is now visible after hovering
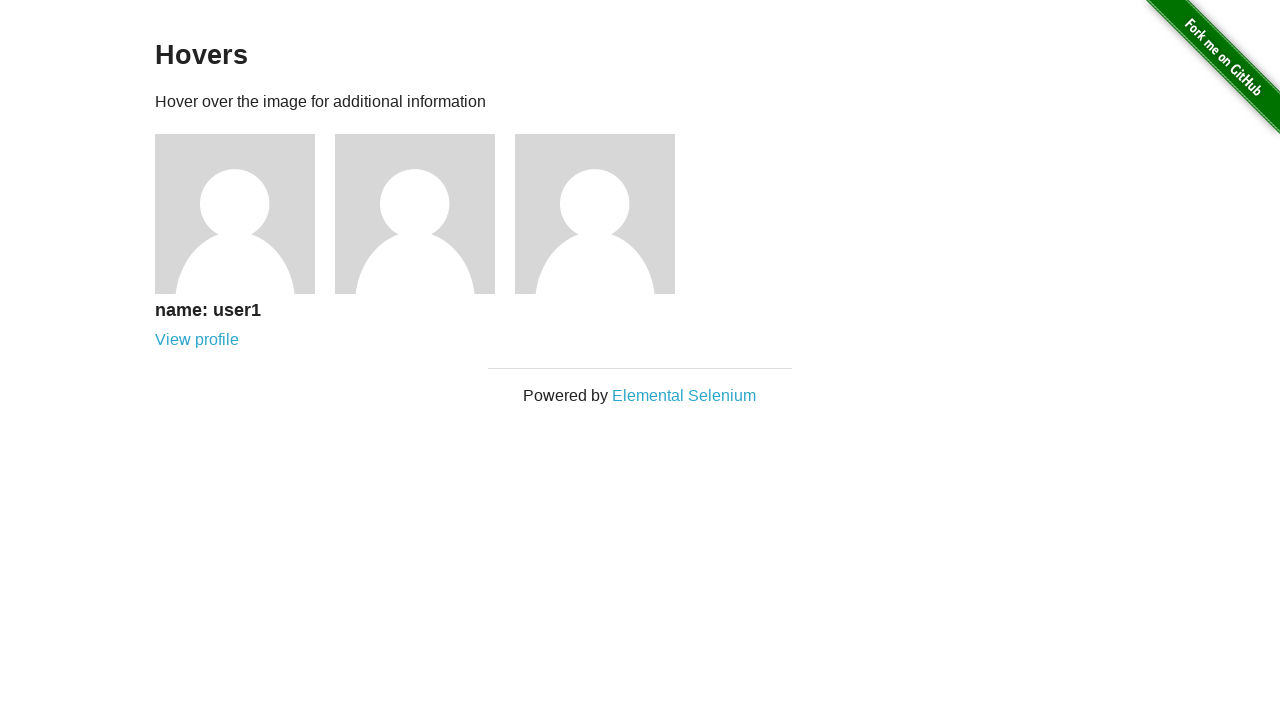

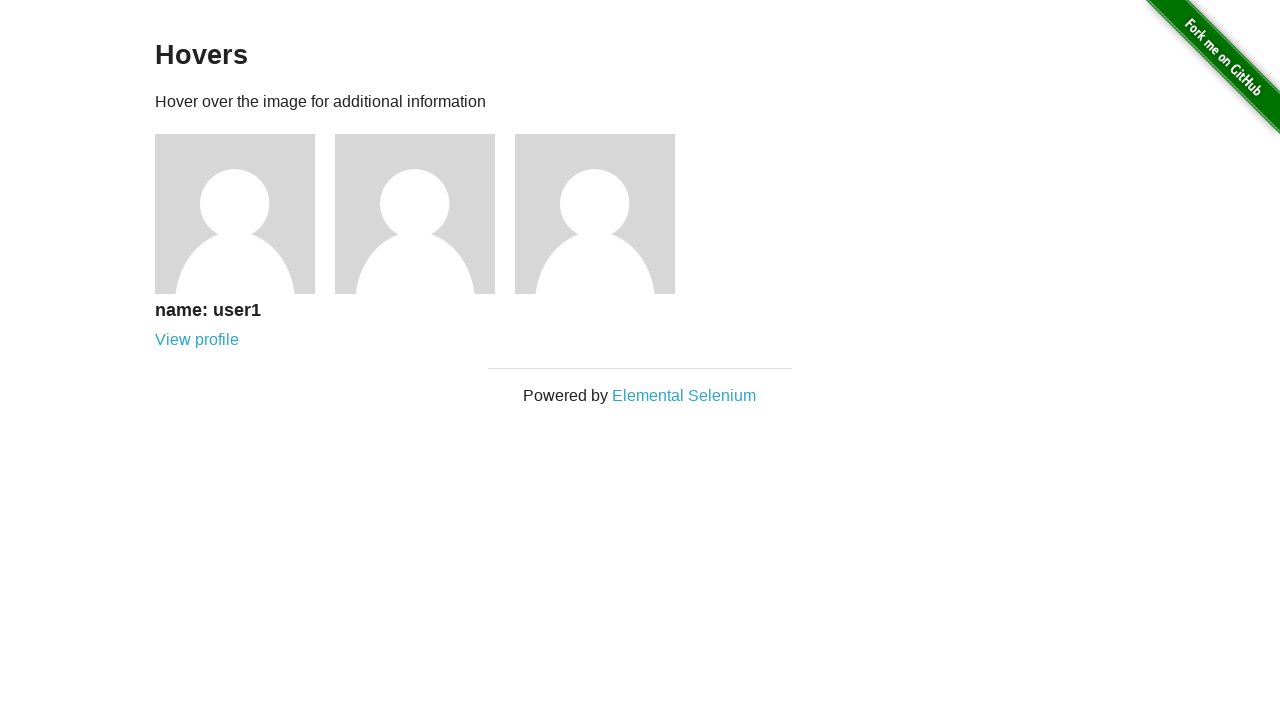